Tests double-click functionality on the DemoQA buttons page by performing a double-click action on the designated button and verifying the interaction works.

Starting URL: https://demoqa.com/buttons

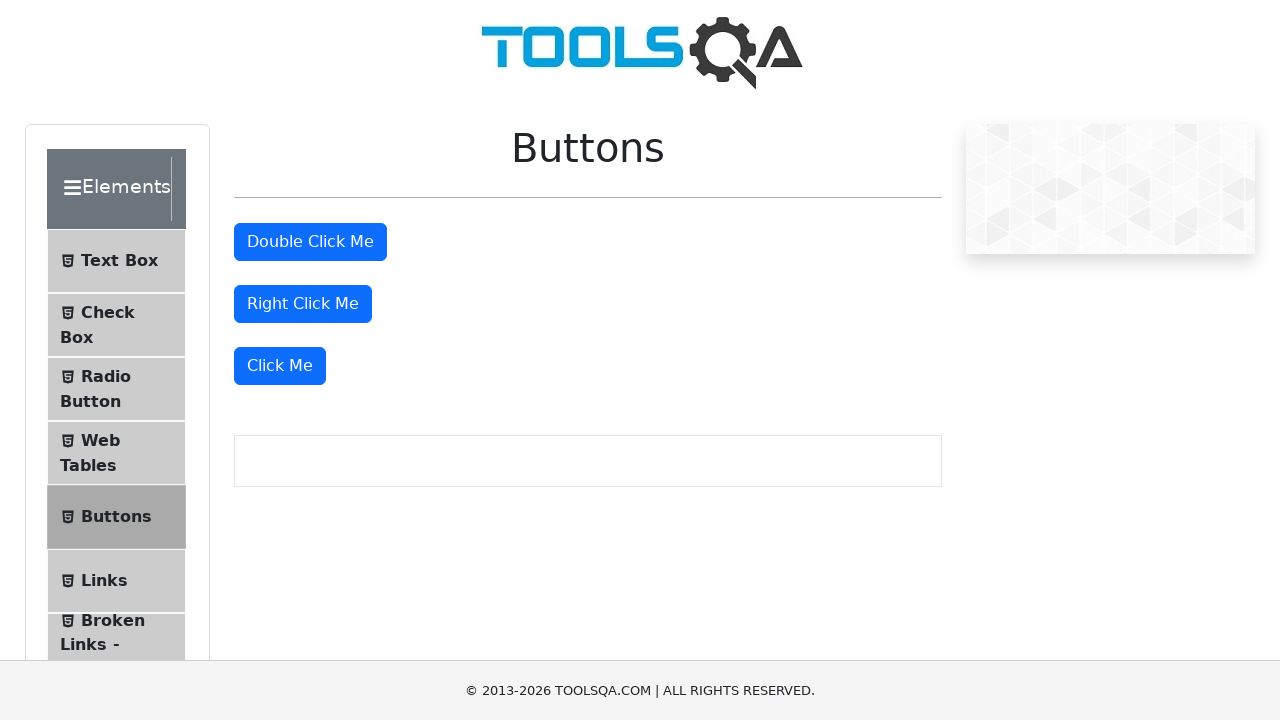

Waited for double-click button to become visible
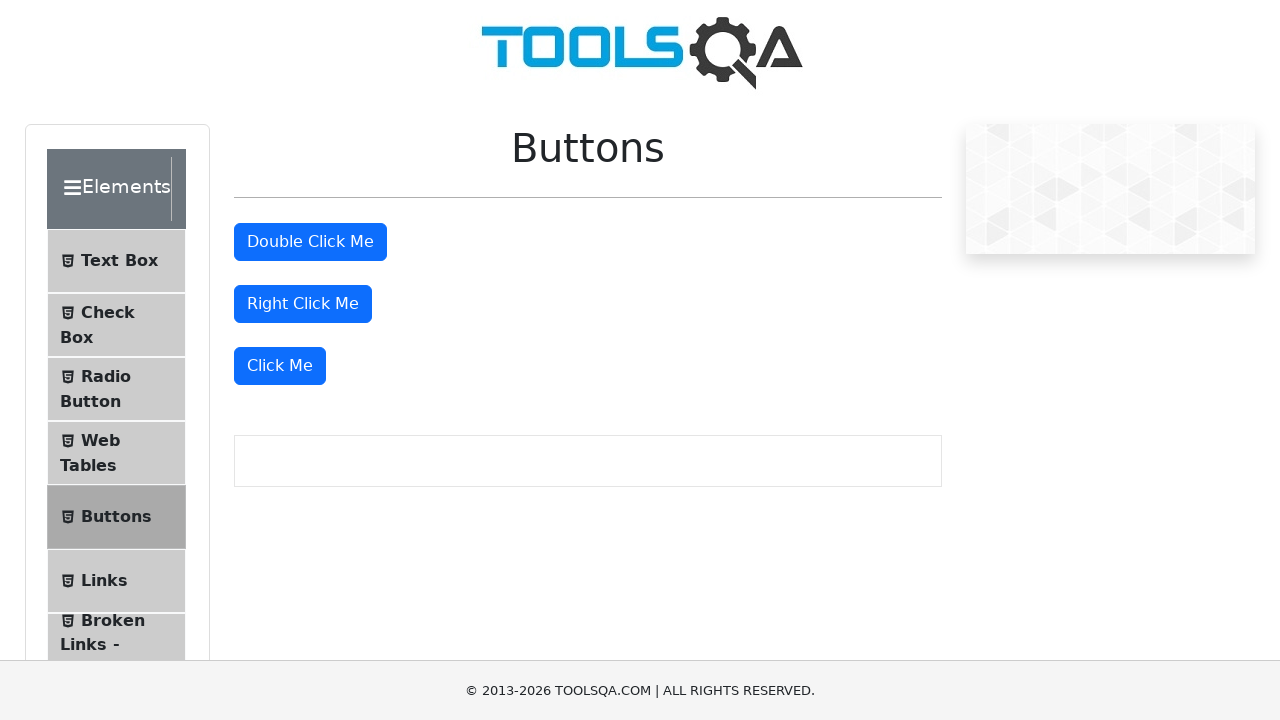

Performed double-click action on the designated button at (310, 242) on #doubleClickBtn
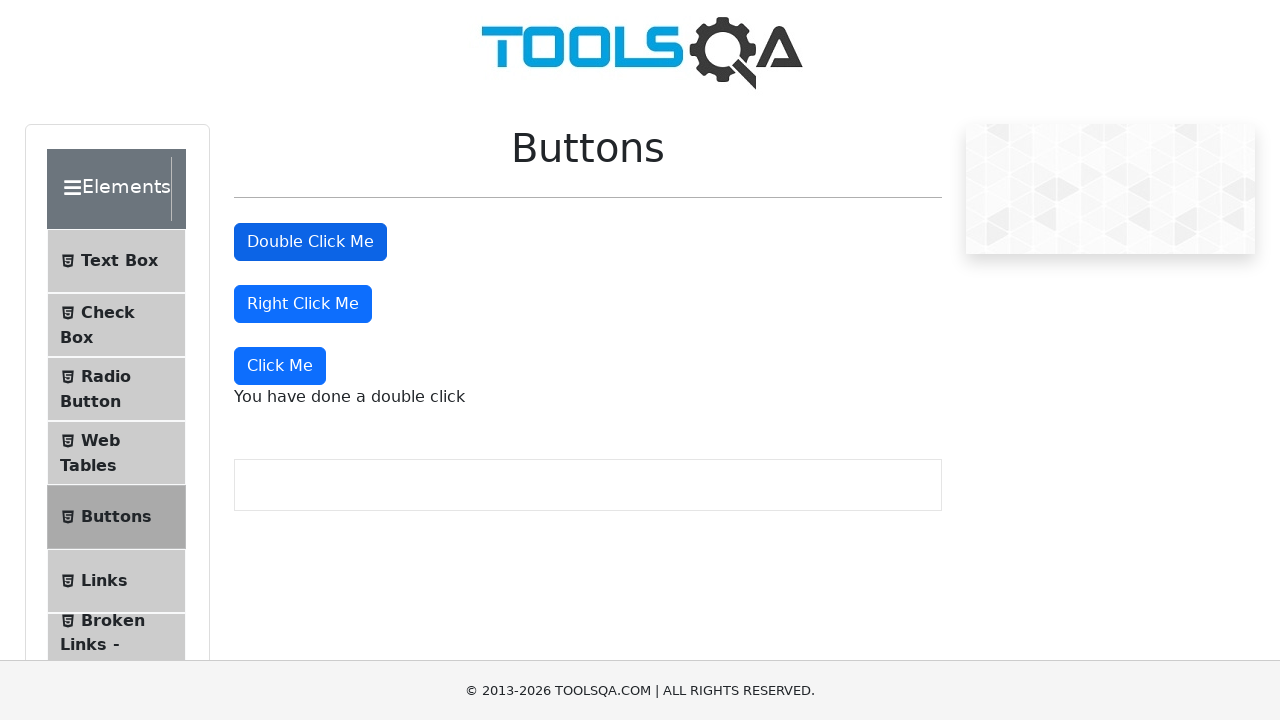

Success message appeared confirming double-click interaction worked
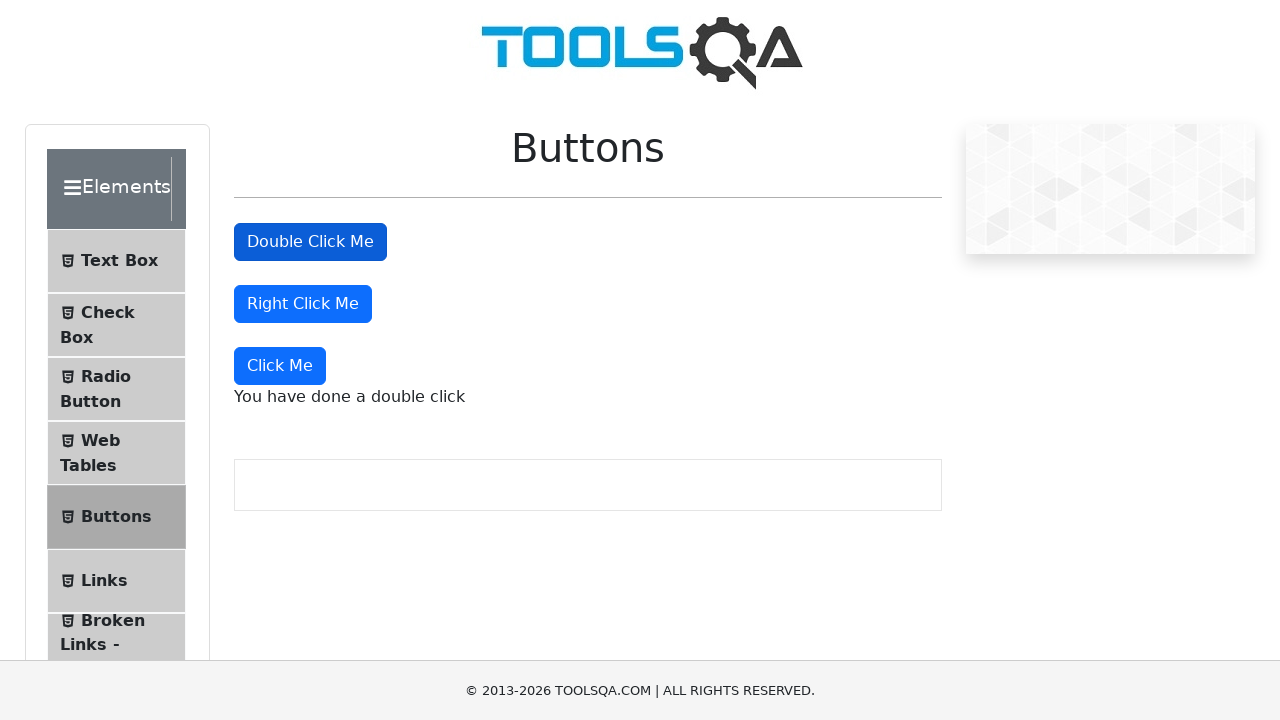

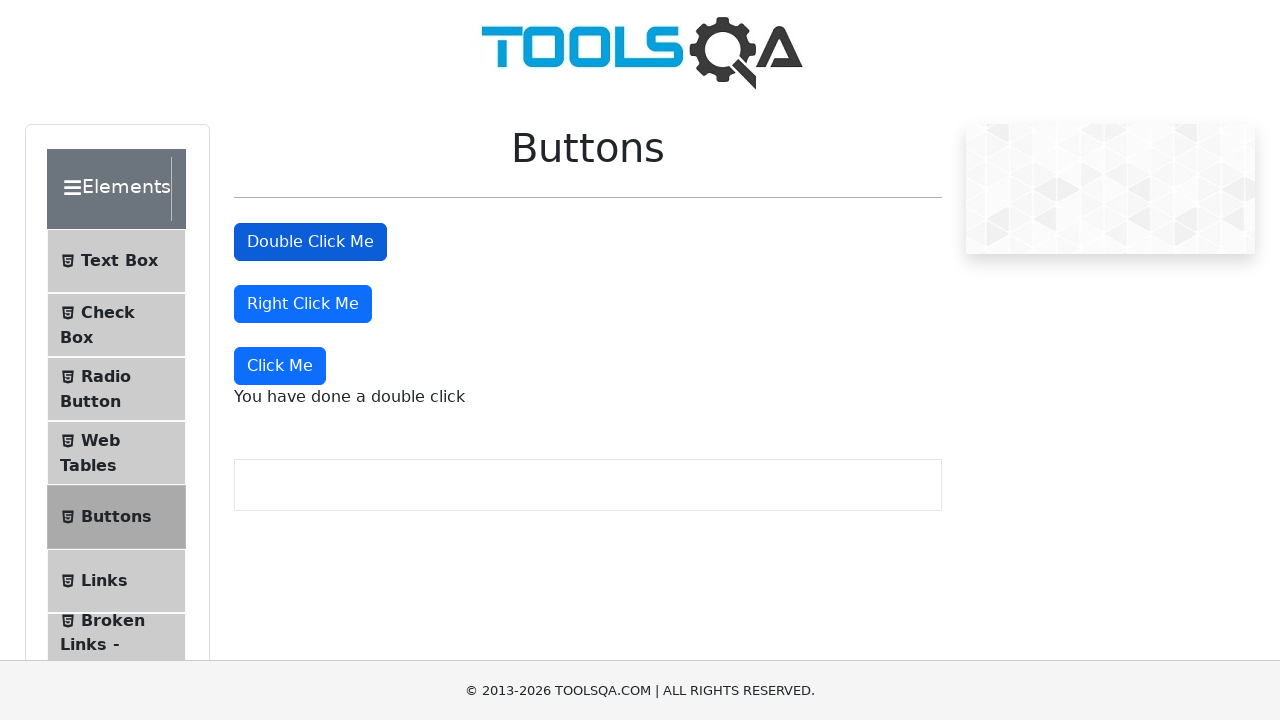